Navigates to the Show HN page and verifies the link works

Starting URL: https://news.ycombinator.com

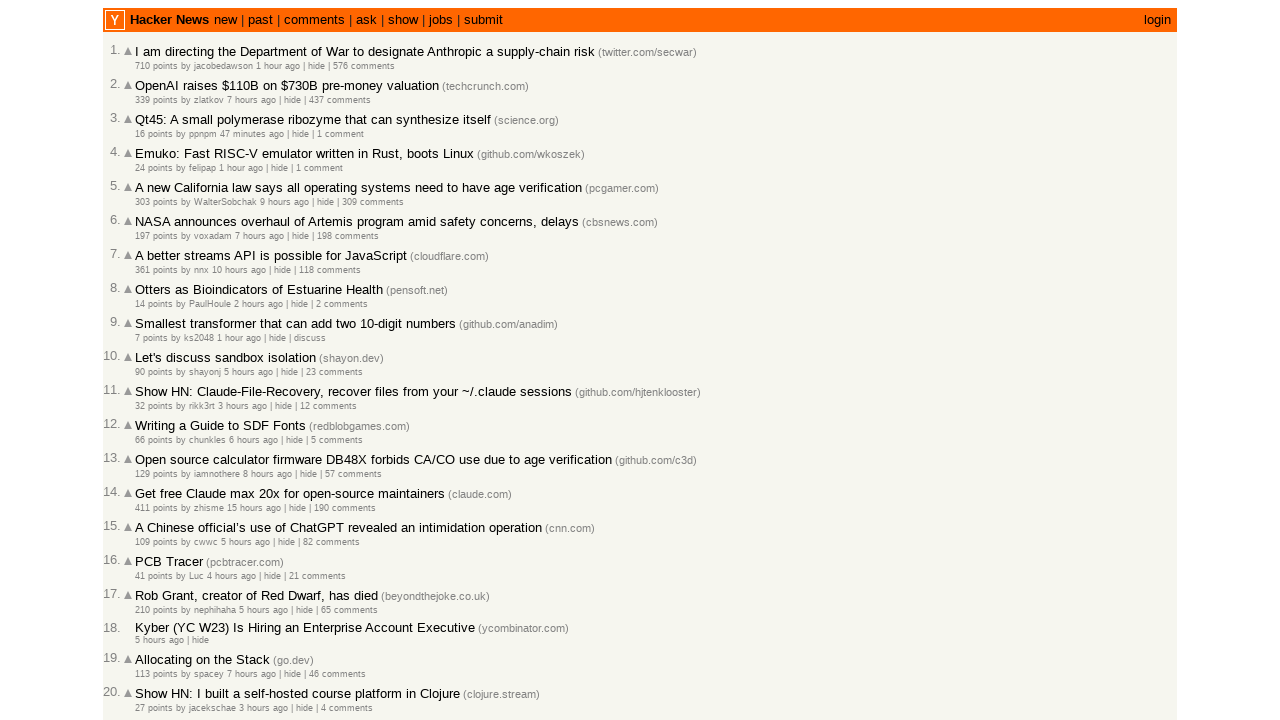

Navigated to Hacker News homepage
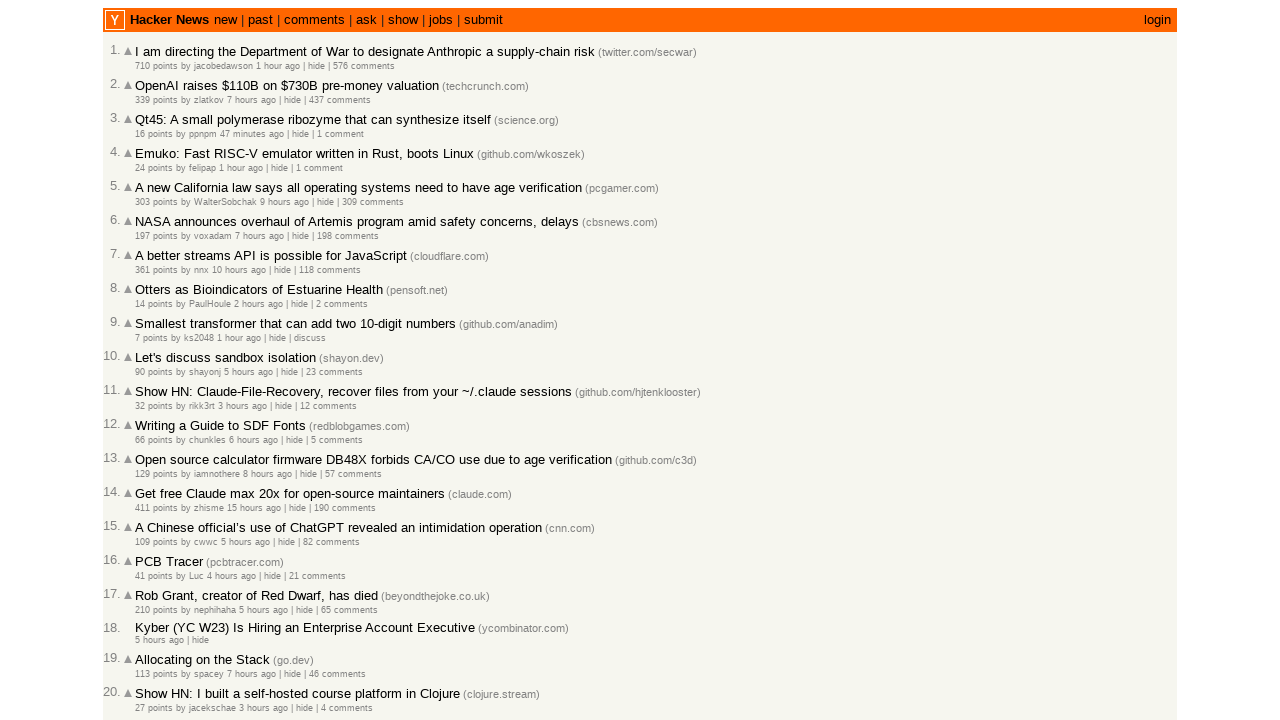

Clicked on the 'show' link at (403, 20) on a:has-text('show')
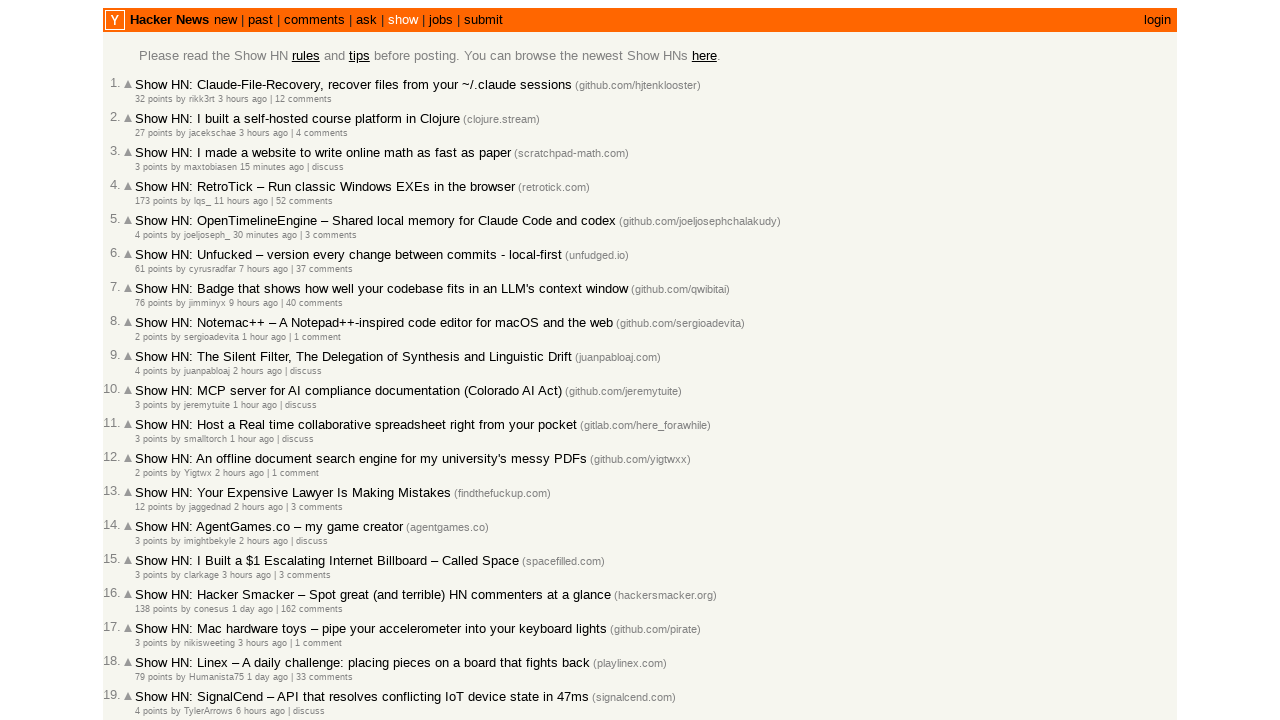

Show HN page loaded with story items
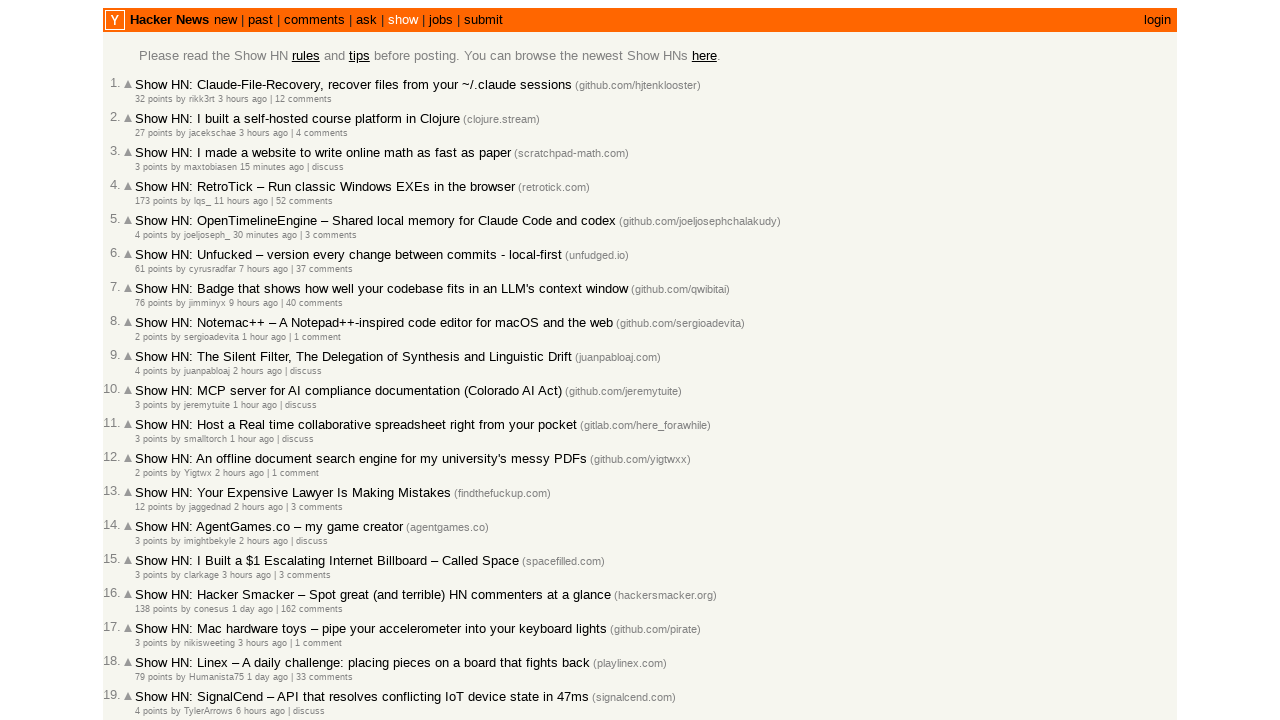

Verified URL contains 'show' - link works correctly
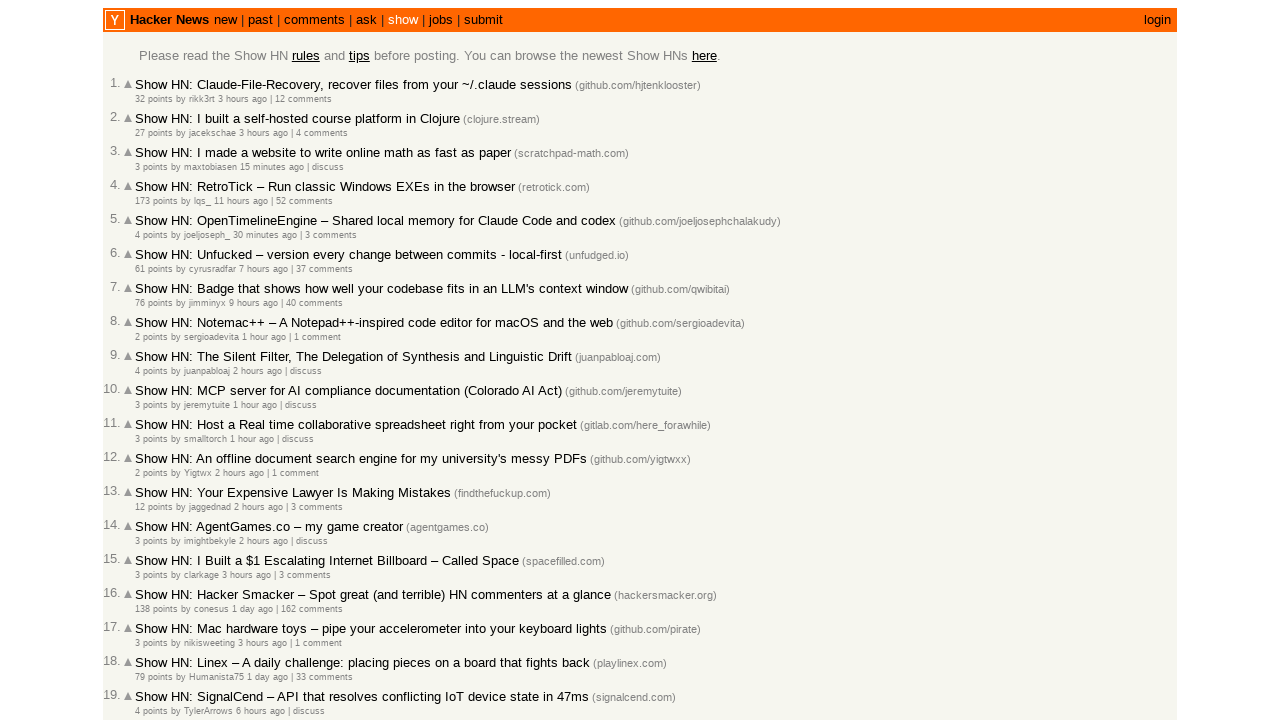

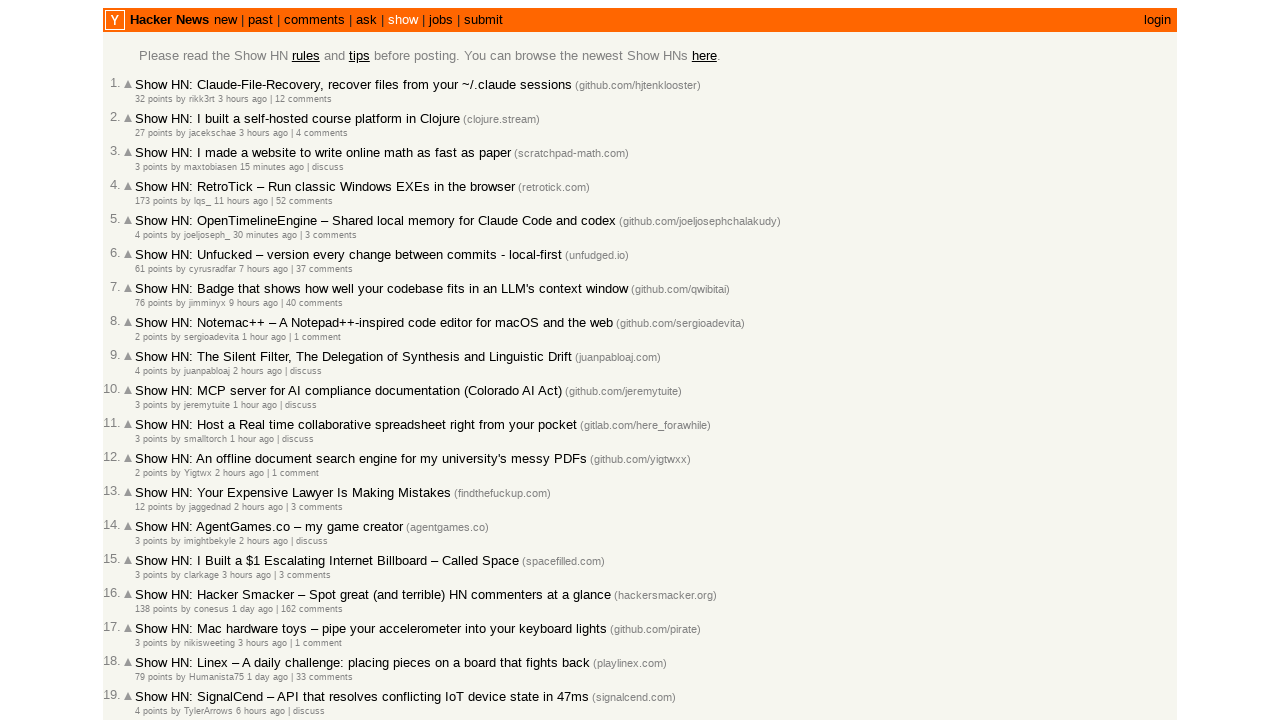